Tests marking individual items as complete by checking their toggle boxes

Starting URL: https://demo.playwright.dev/todomvc

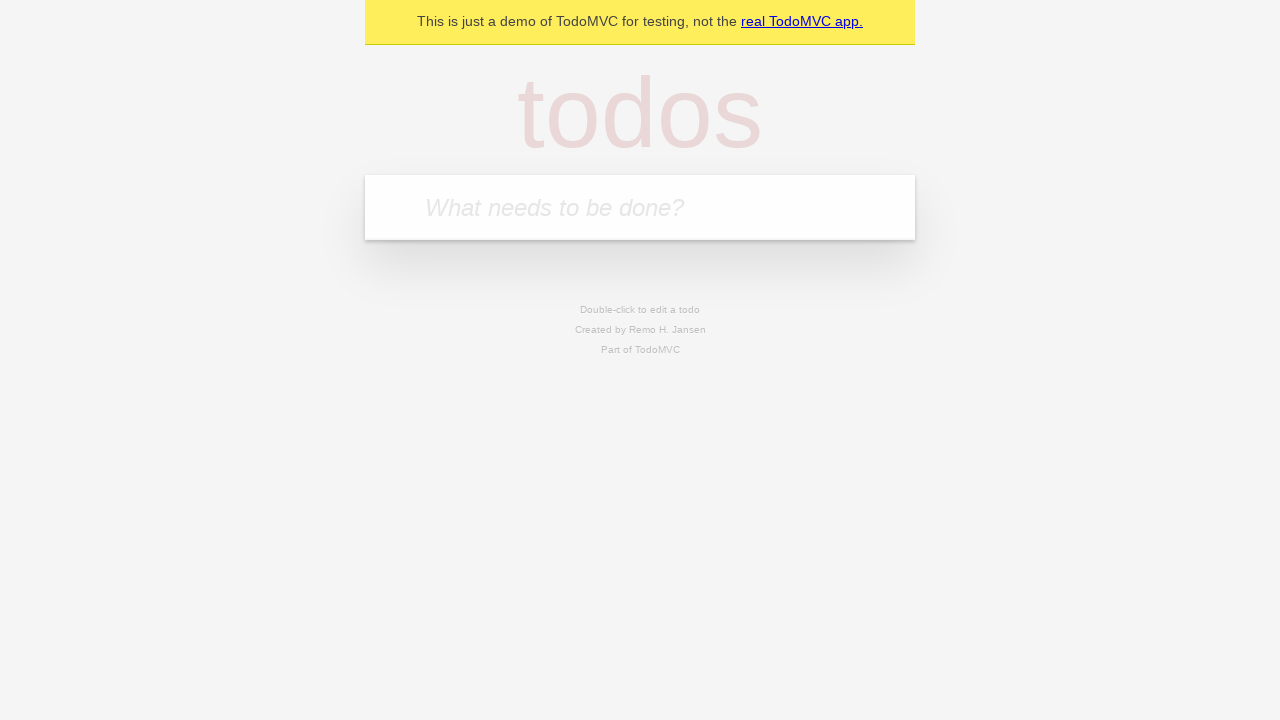

Filled new todo input with 'buy some cheese' on .new-todo
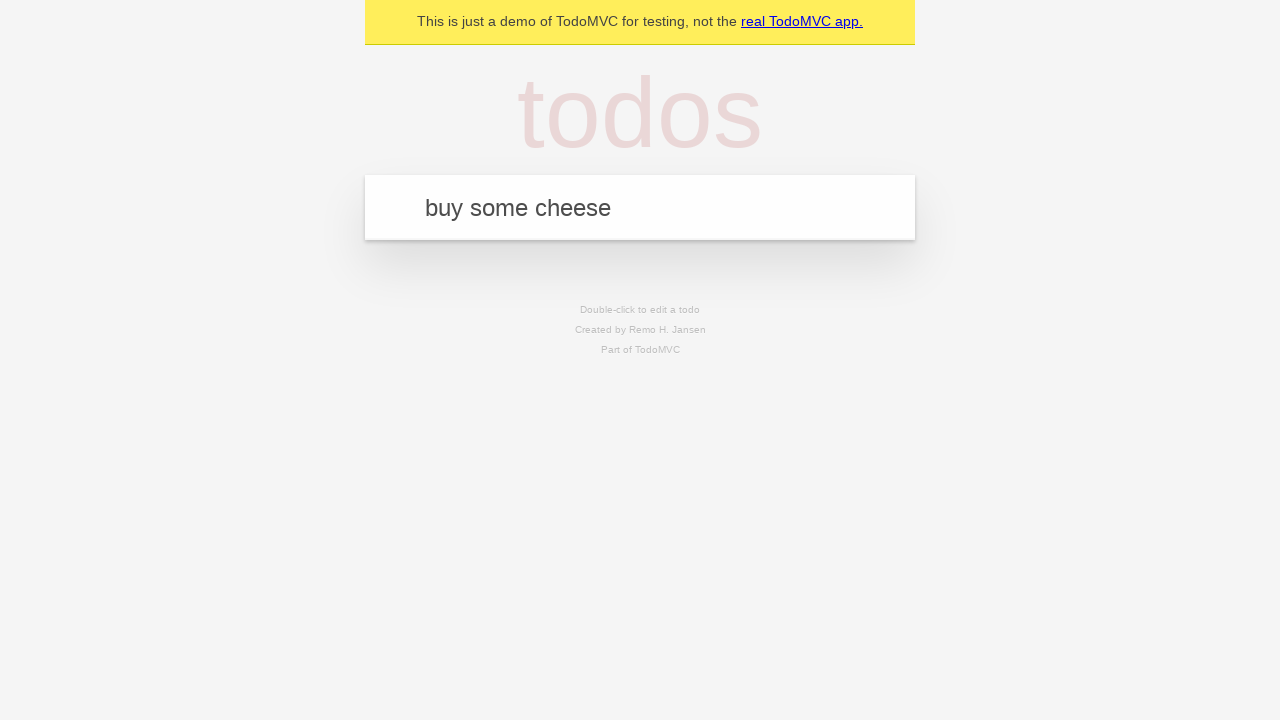

Pressed Enter to create first todo item on .new-todo
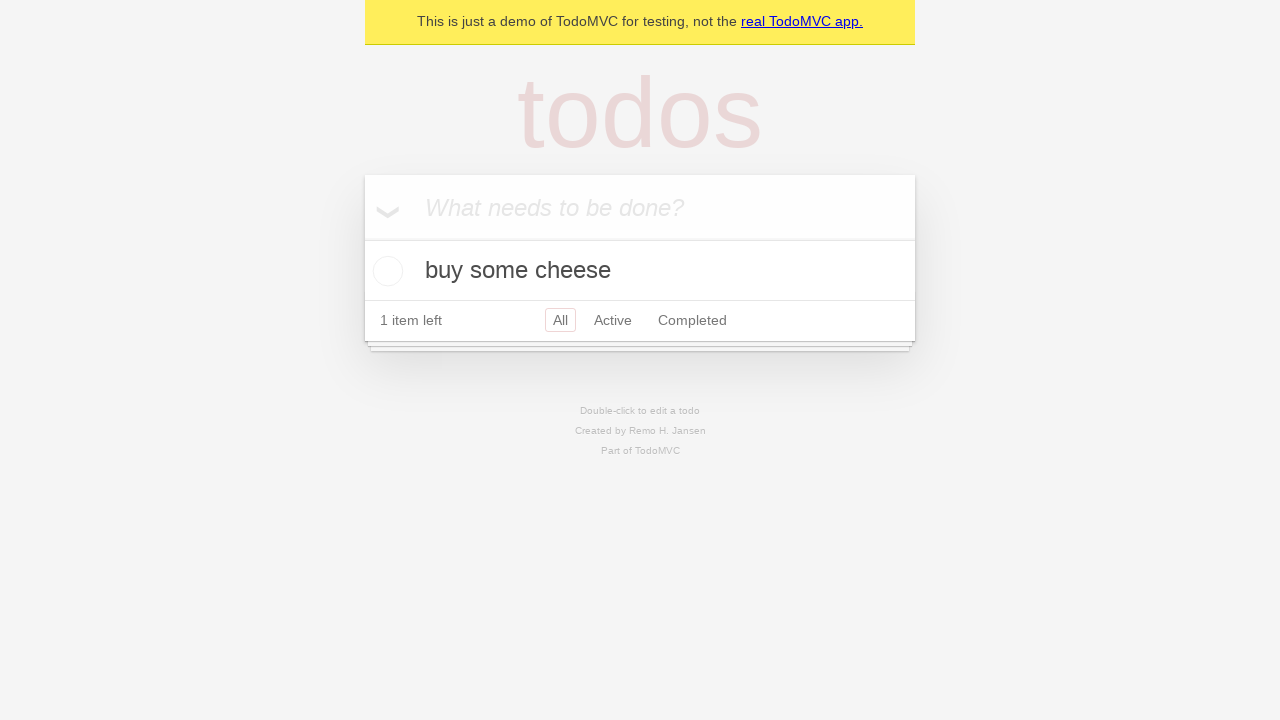

Filled new todo input with 'feed the cat' on .new-todo
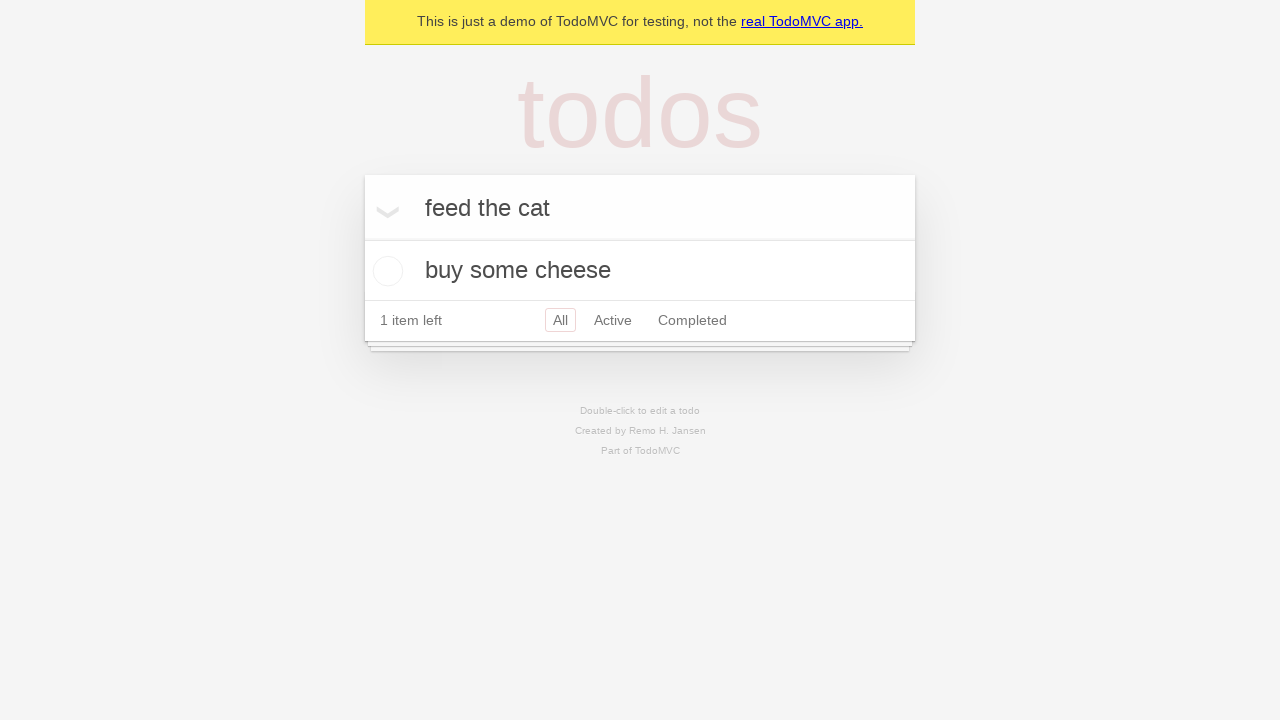

Pressed Enter to create second todo item on .new-todo
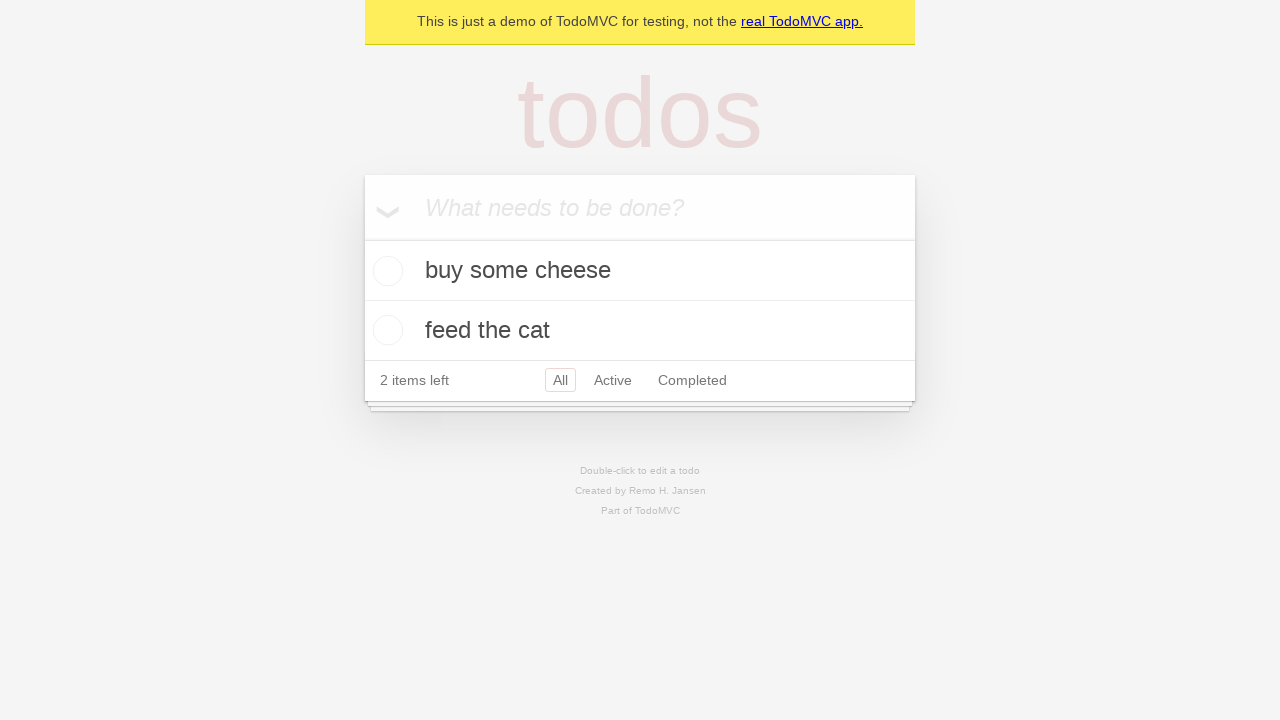

Located first todo item in the list
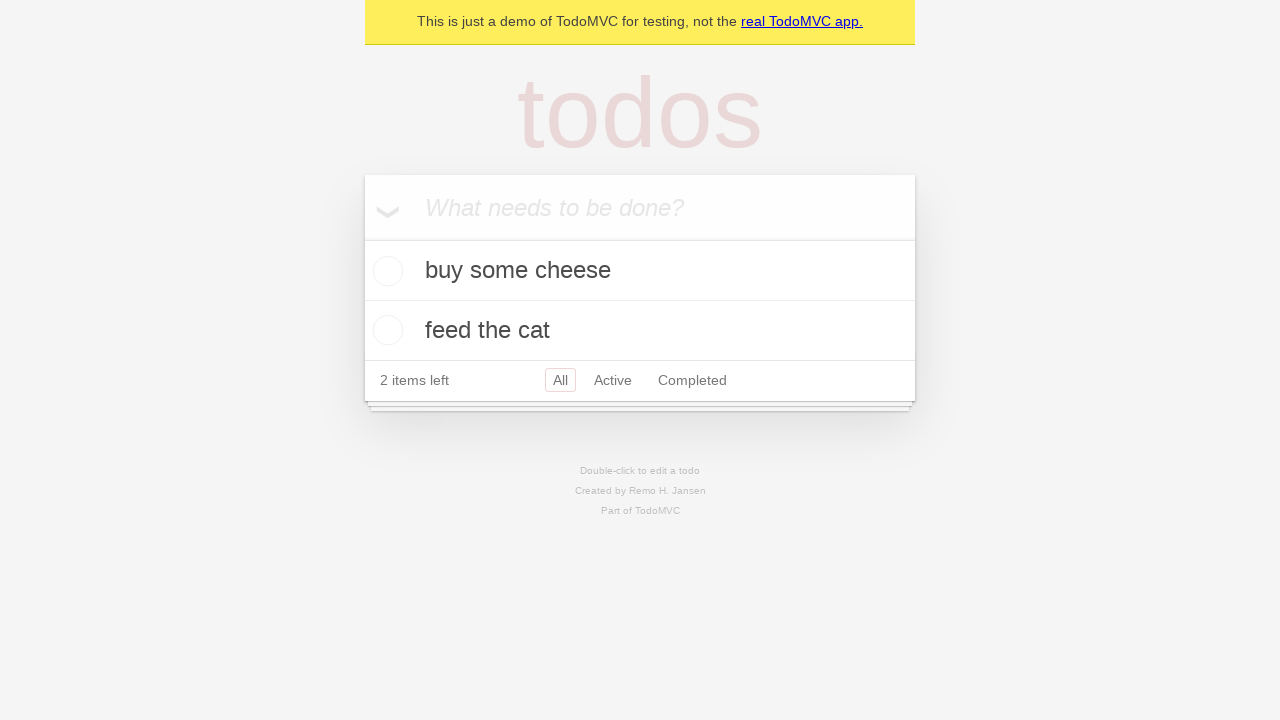

Marked first todo item as complete by checking toggle box at (385, 271) on .todo-list li >> nth=0 >> .toggle
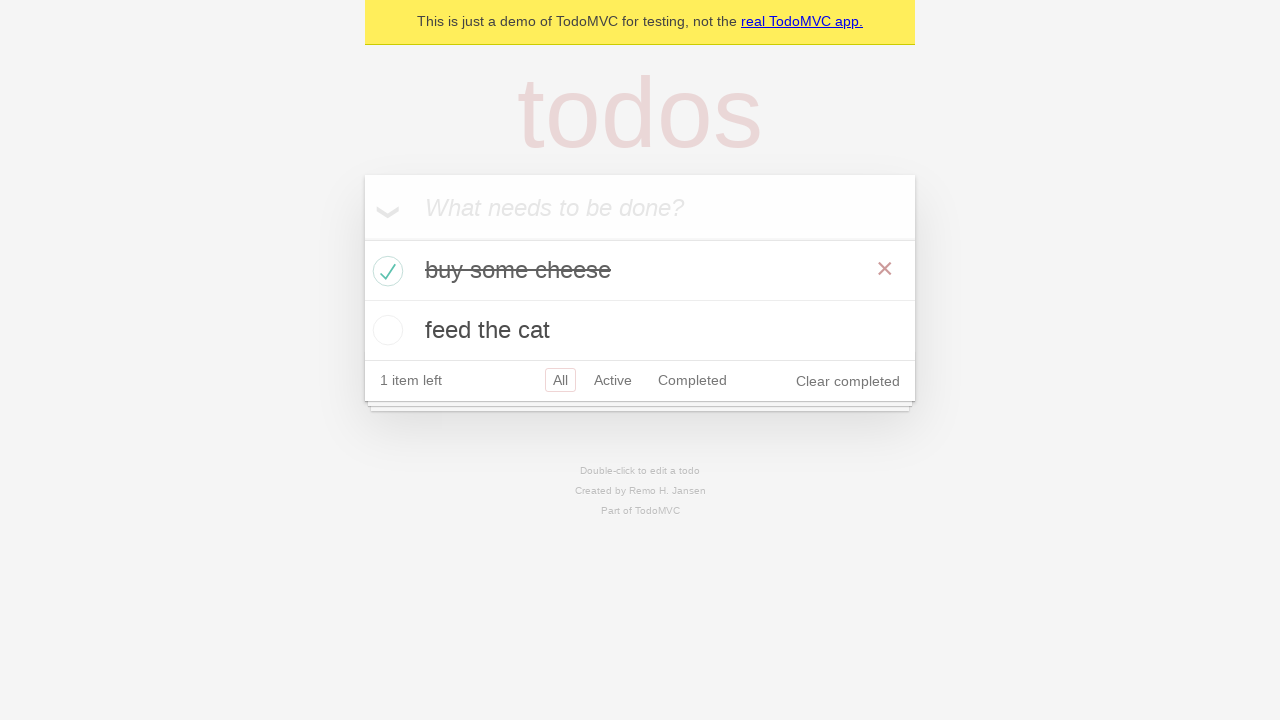

Located second todo item in the list
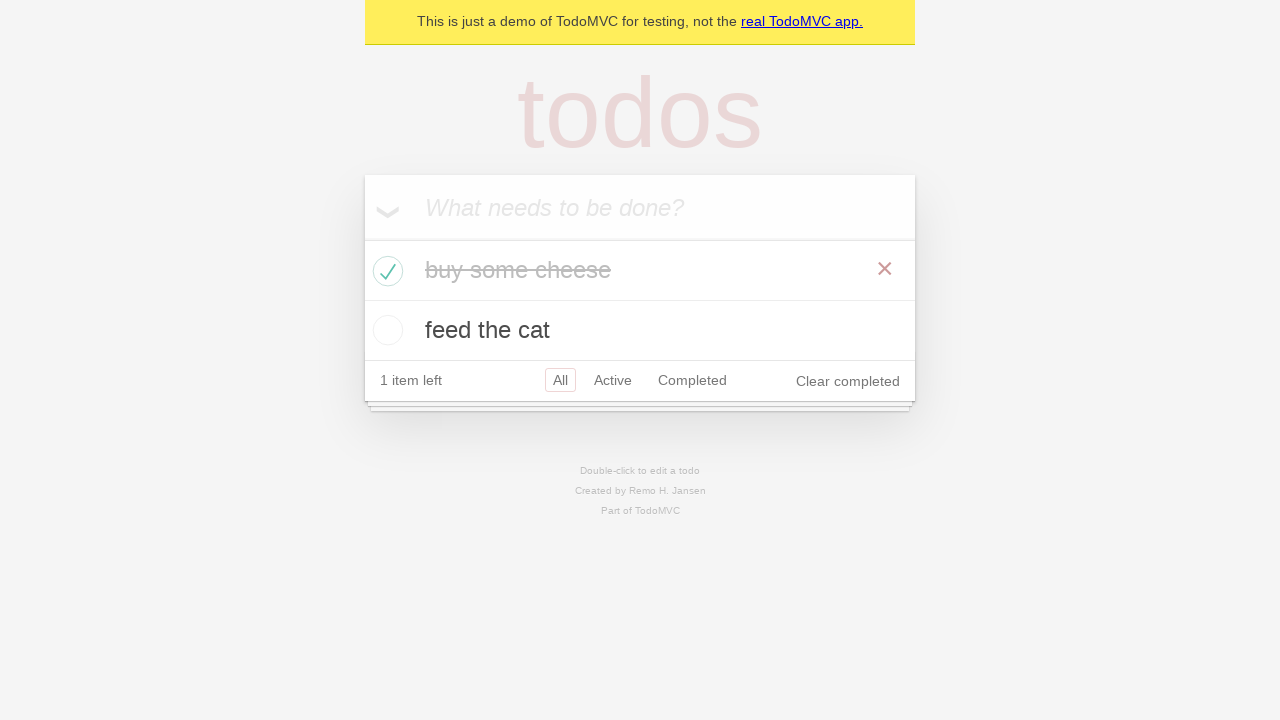

Marked second todo item as complete by checking toggle box at (385, 330) on .todo-list li >> nth=1 >> .toggle
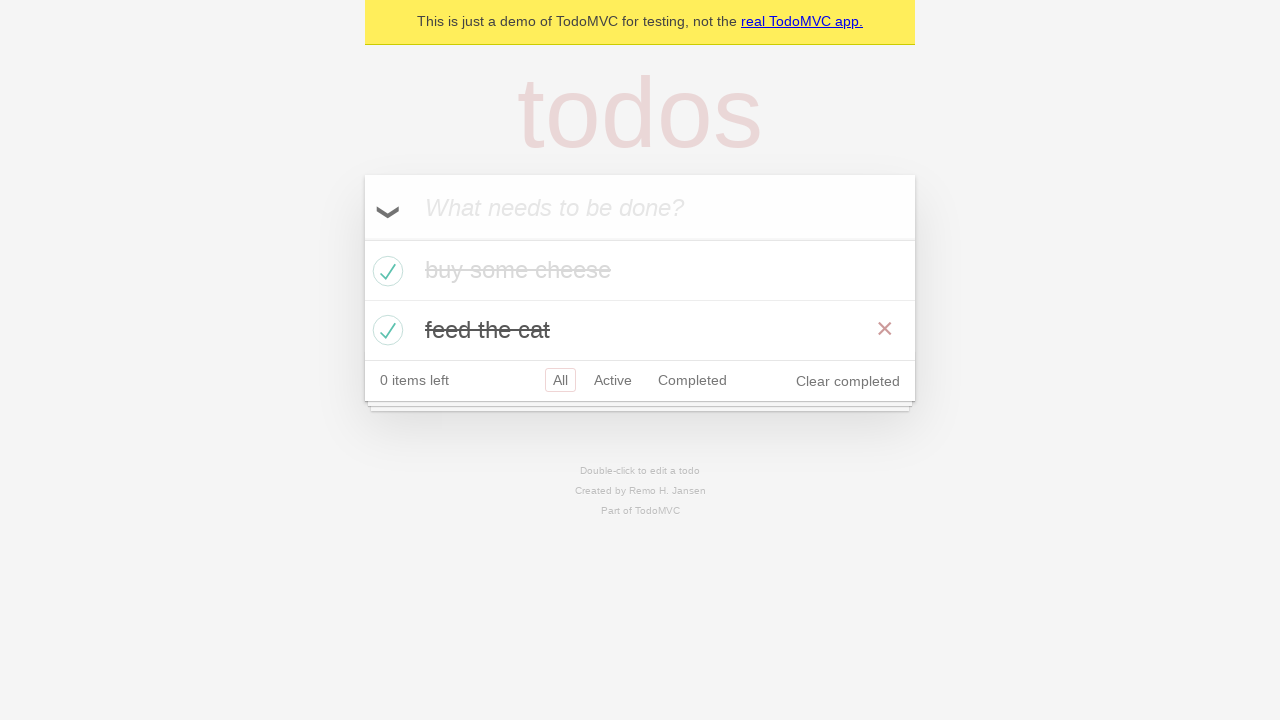

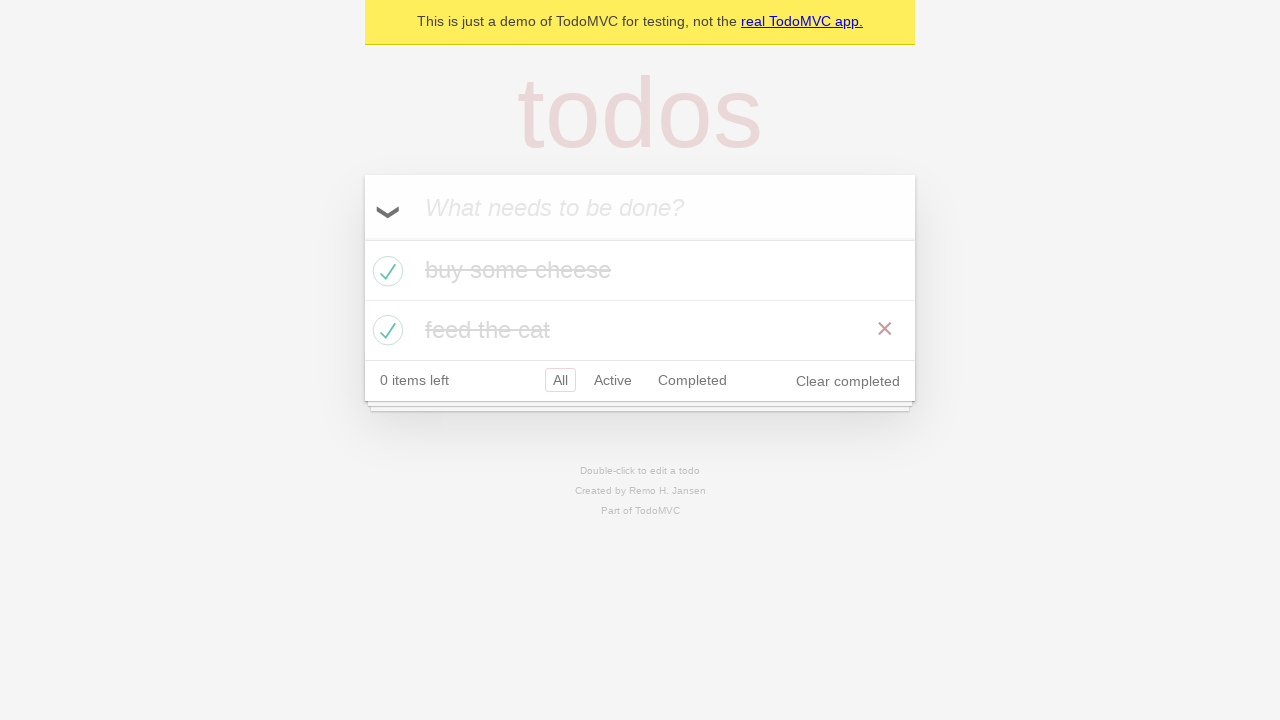